Tests drag and drop functionality on jQuery UI demo page by dragging an element from source to target location

Starting URL: https://jqueryui.com/droppable/

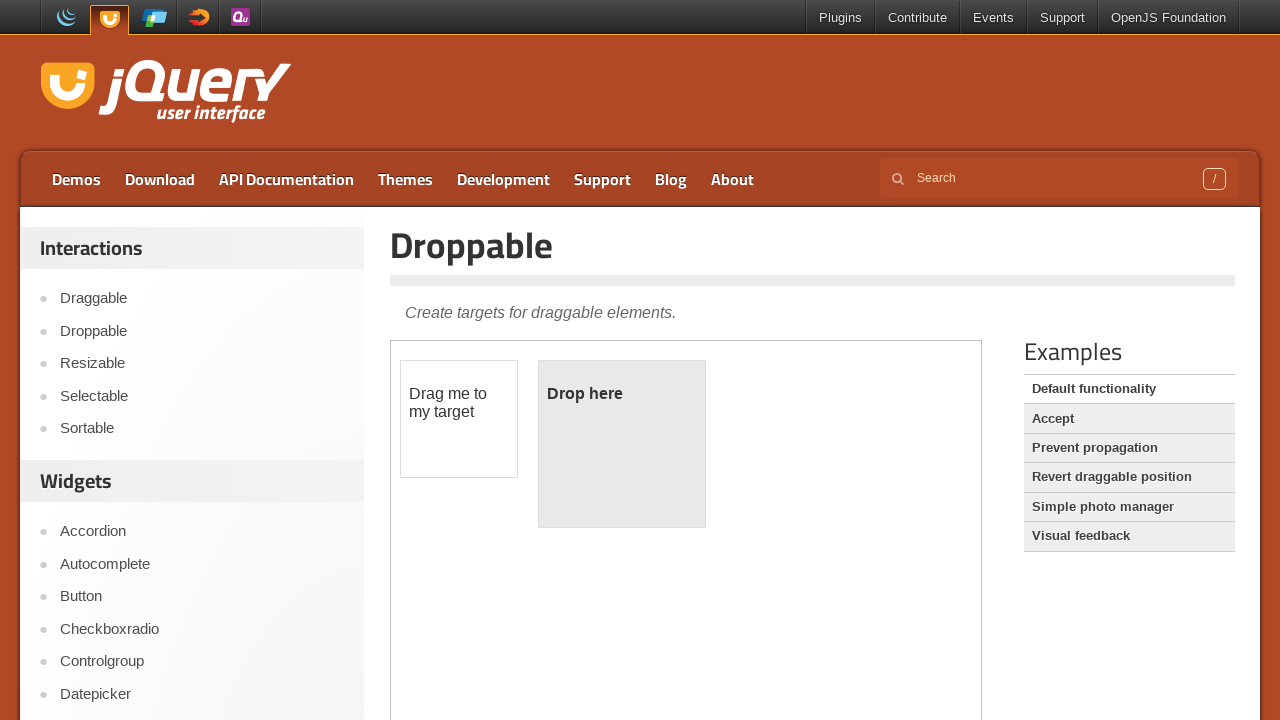

Located the iframe containing the drag and drop demo
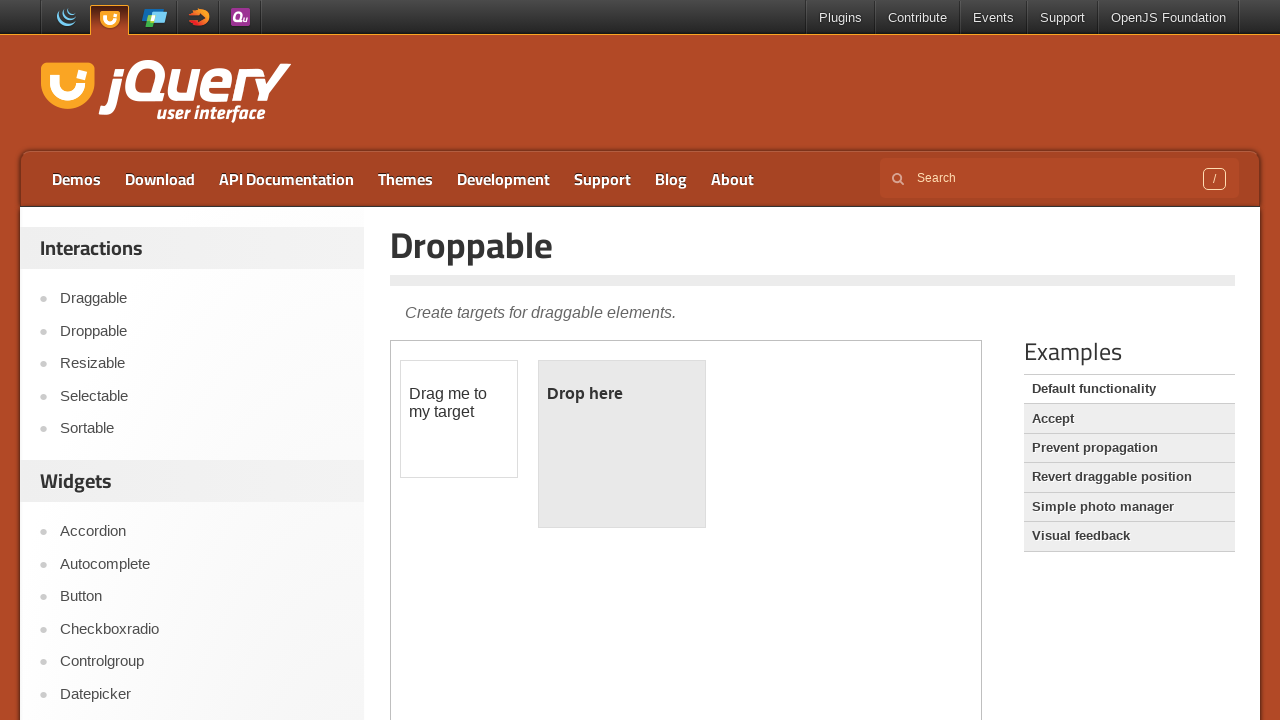

Located the draggable element
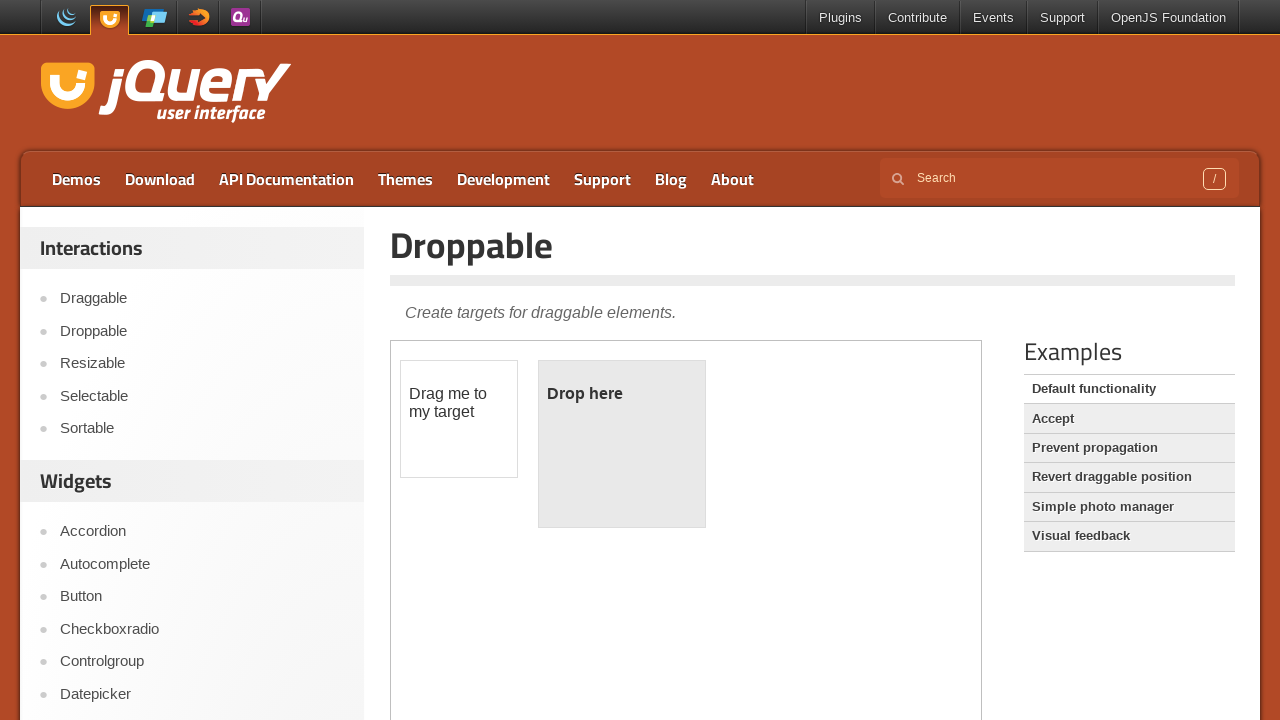

Located the droppable target element
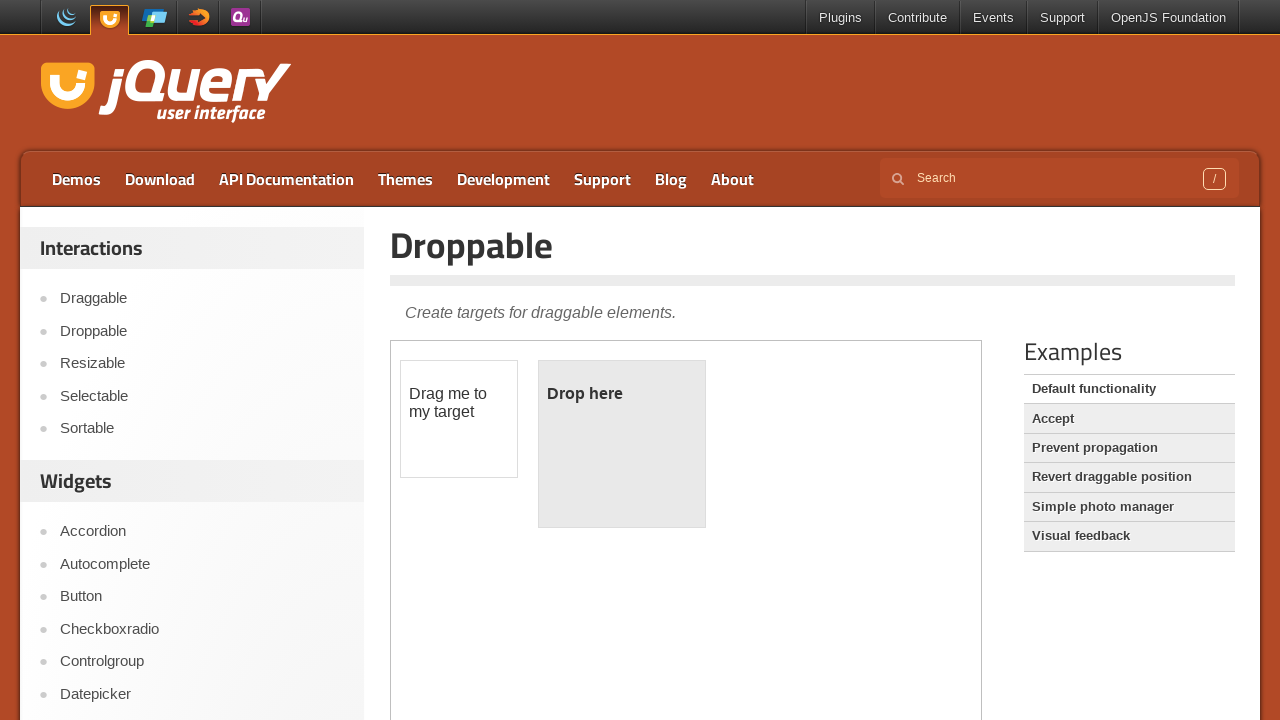

Performed drag and drop action from source to target element at (622, 444)
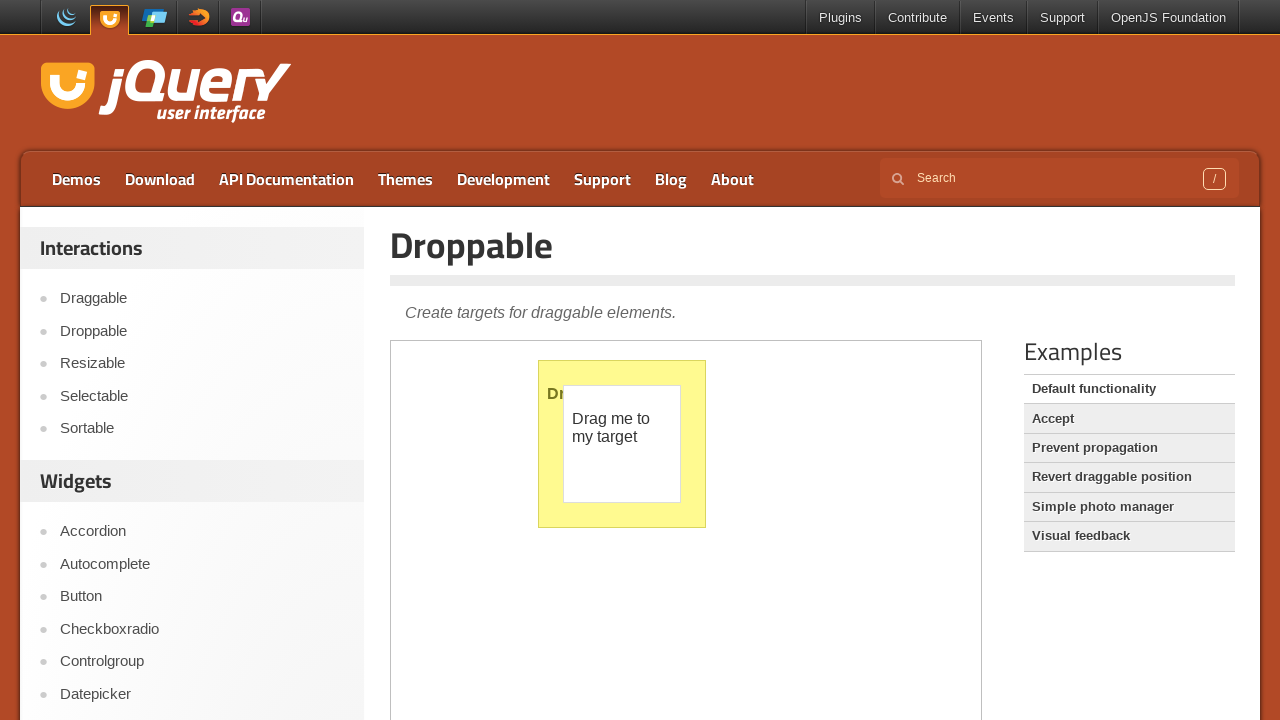

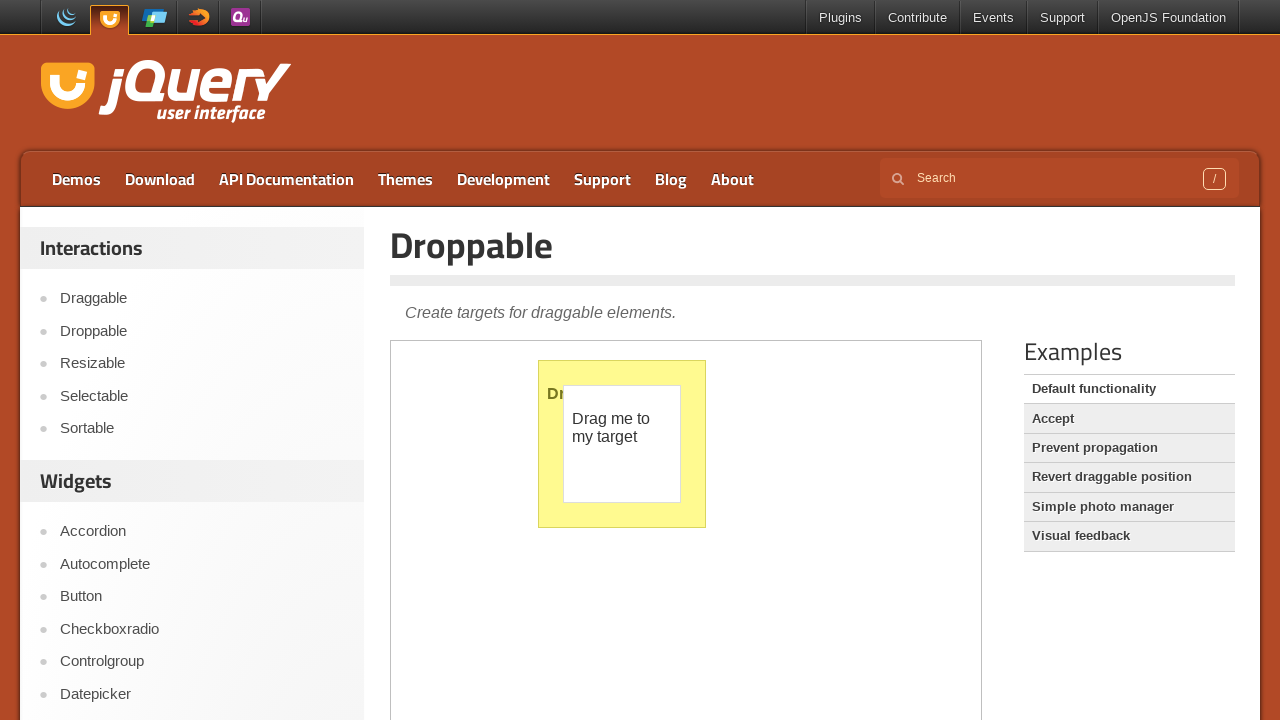